Tests checkbox interaction on a test page by checking a checkbox and verifying the confirmation message appears

Starting URL: https://test.k6.io/browser.php

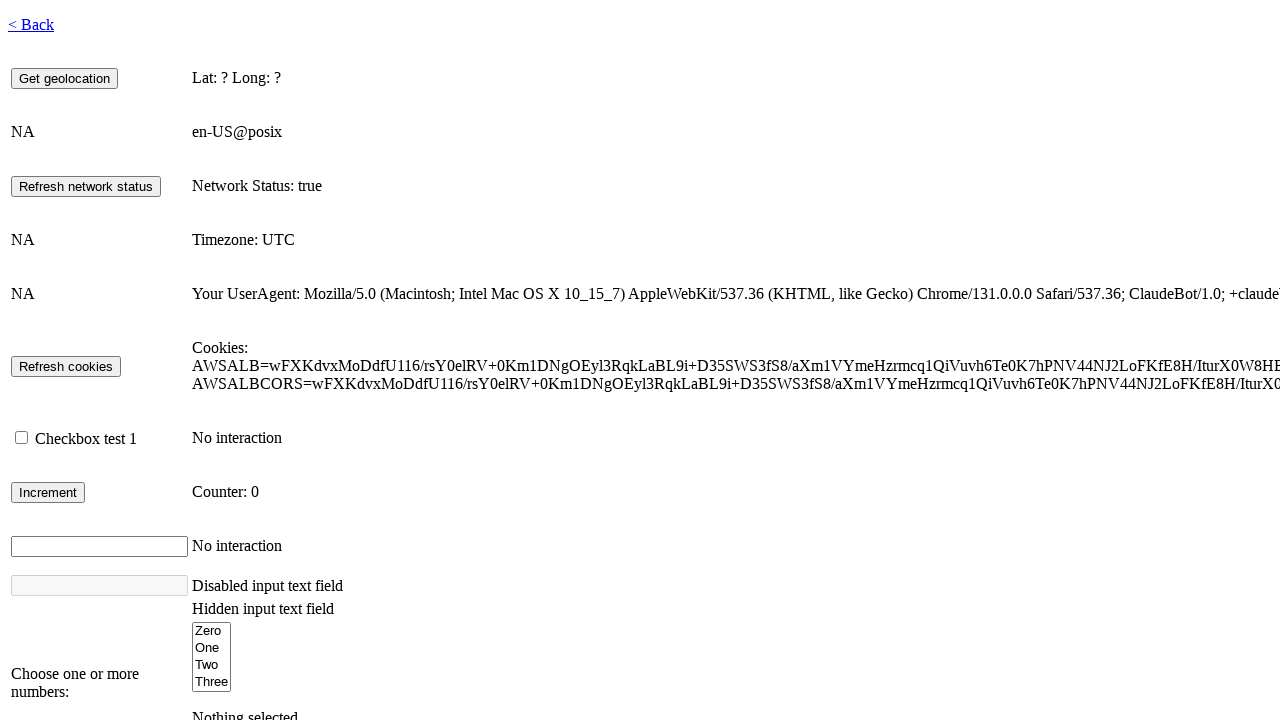

Checked the checkbox element at (22, 438) on #checkbox1
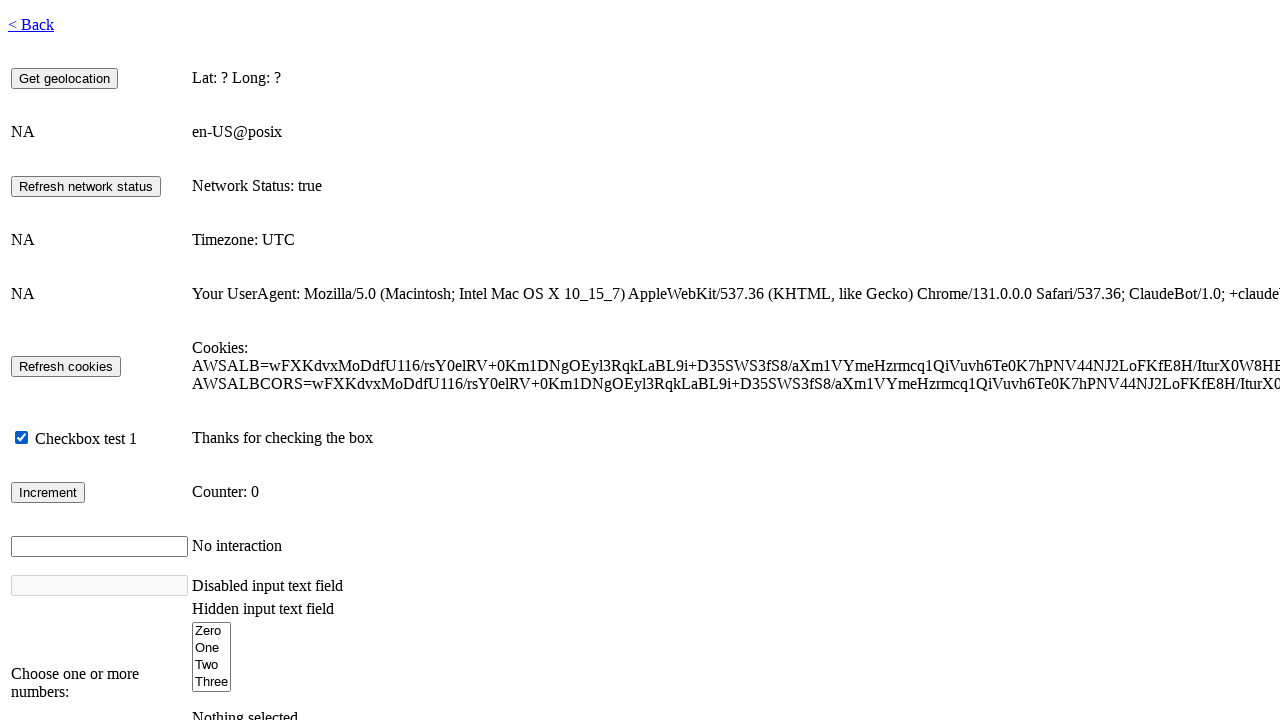

Waited for checkbox confirmation message to appear
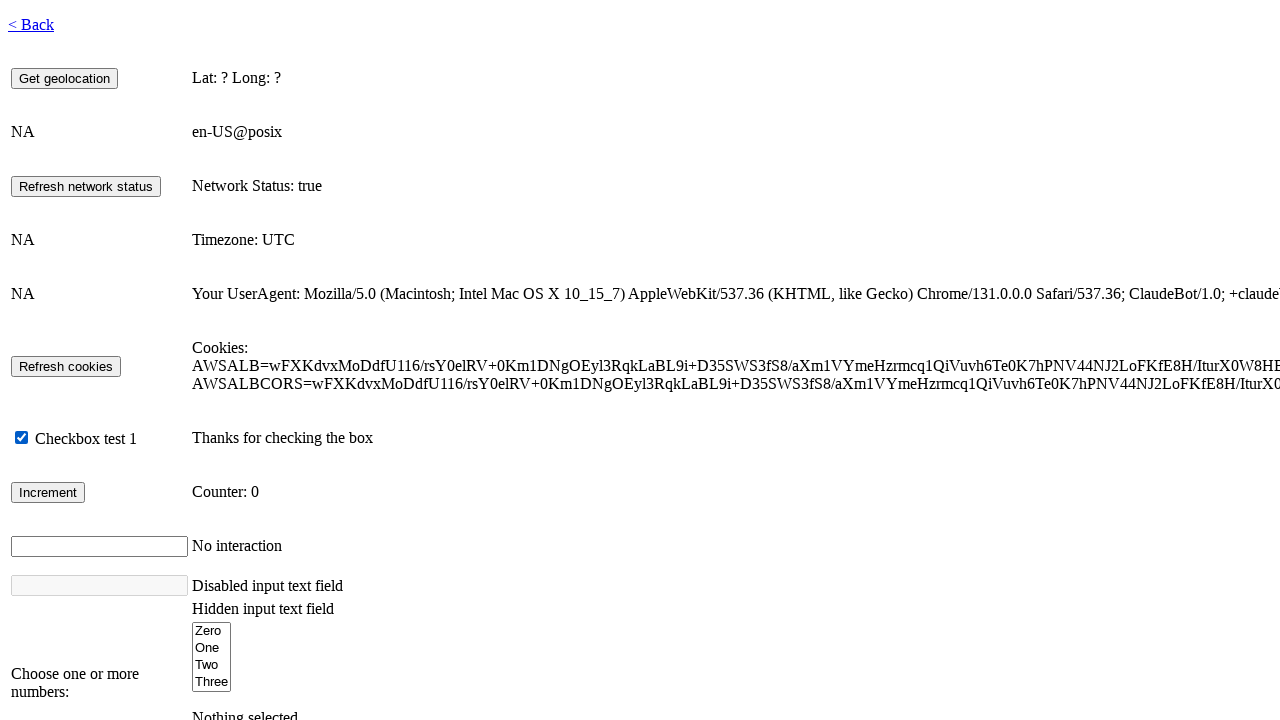

Retrieved checkbox confirmation message text
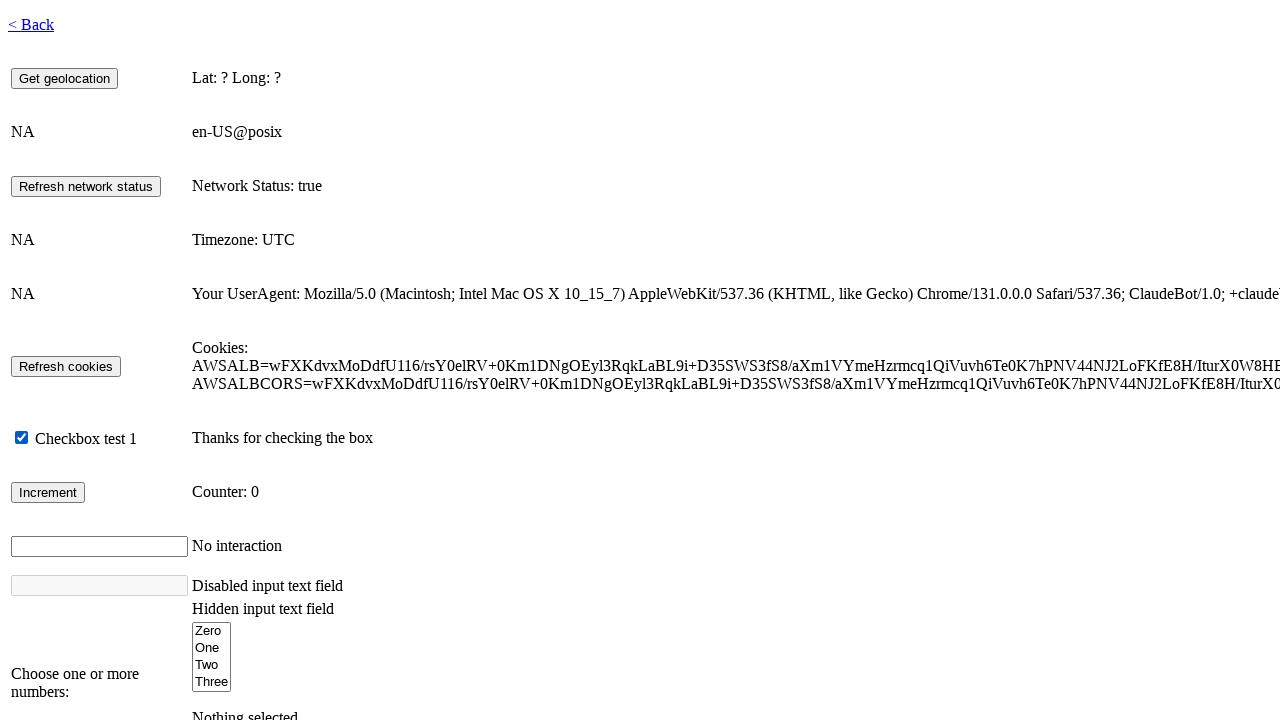

Verified confirmation message is 'Thanks for checking the box'
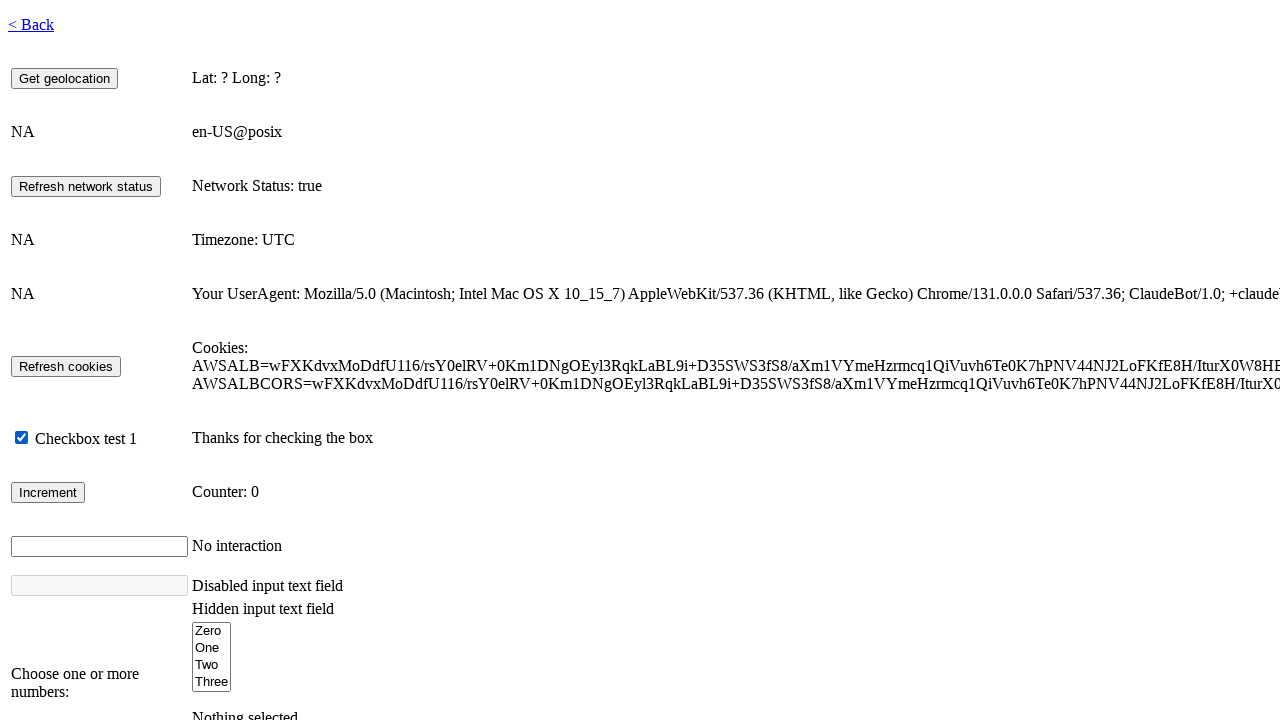

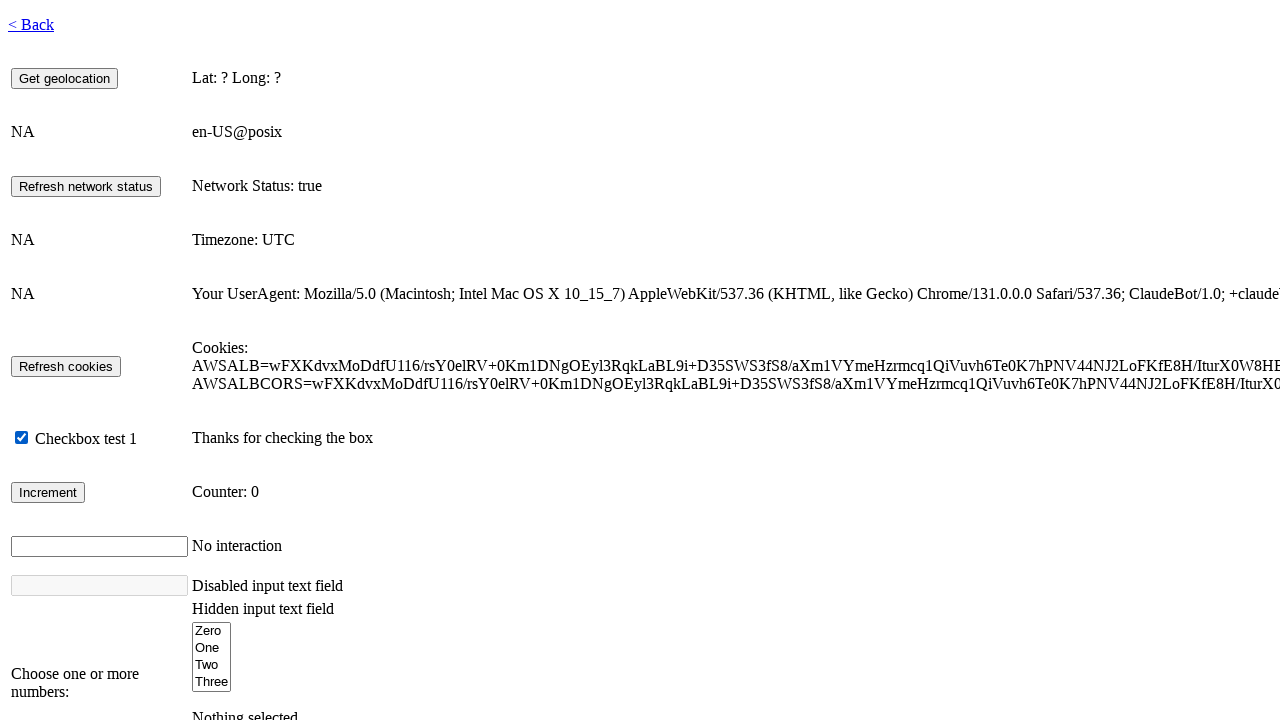